Tests dropdown selection functionality by selecting options using visible text, value, and index methods.

Starting URL: https://bonigarcia.dev/selenium-webdriver-java/web-form.html

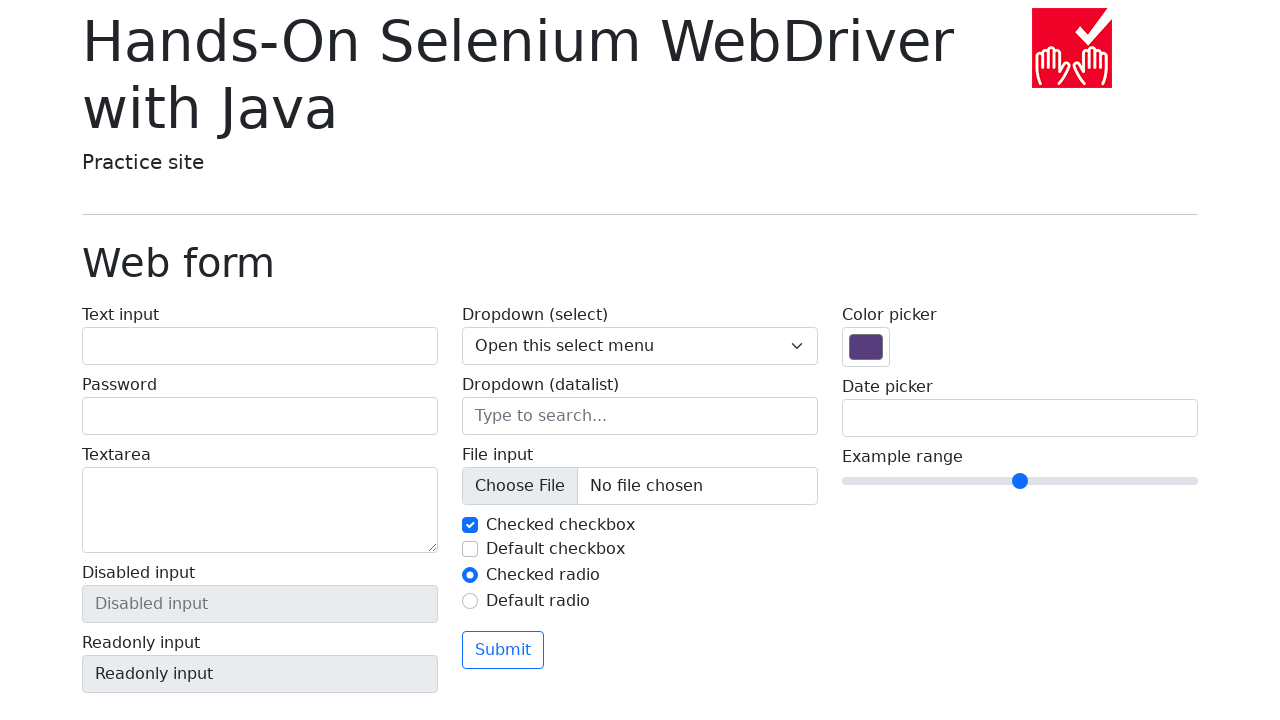

Selected dropdown option 'Two' by visible text on select[name='my-select']
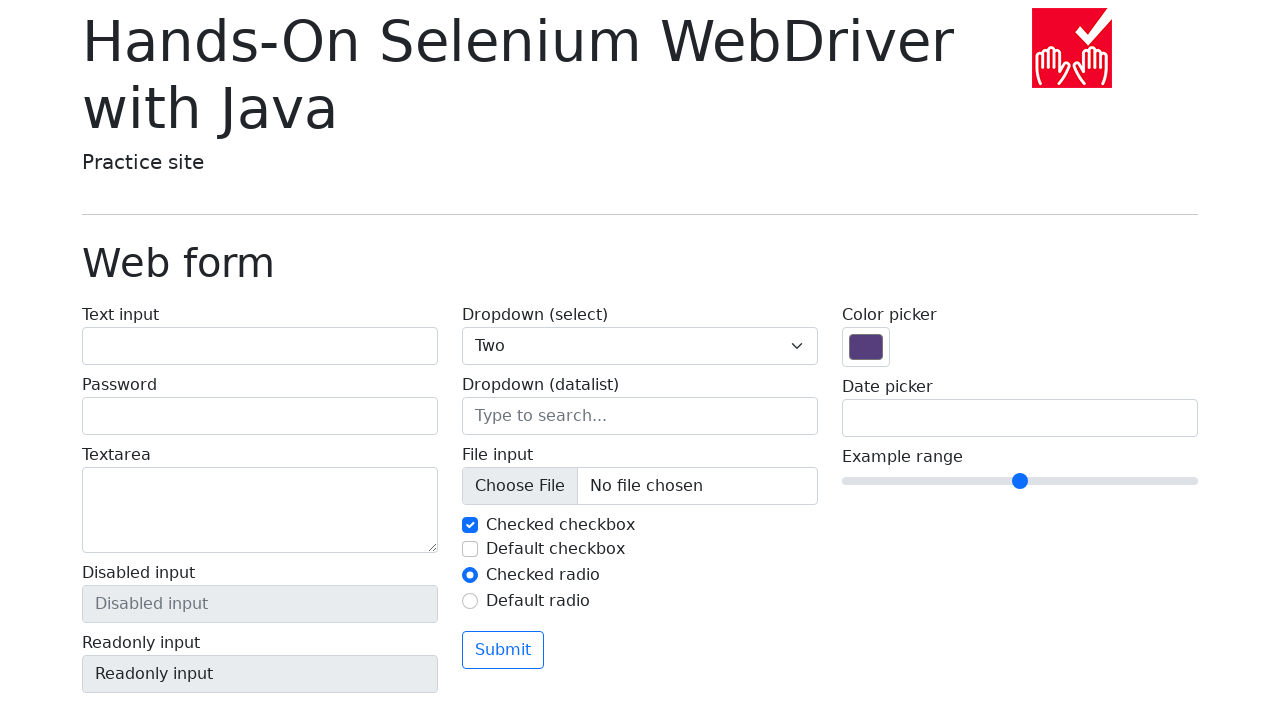

Selected dropdown option by value '3' on select[name='my-select']
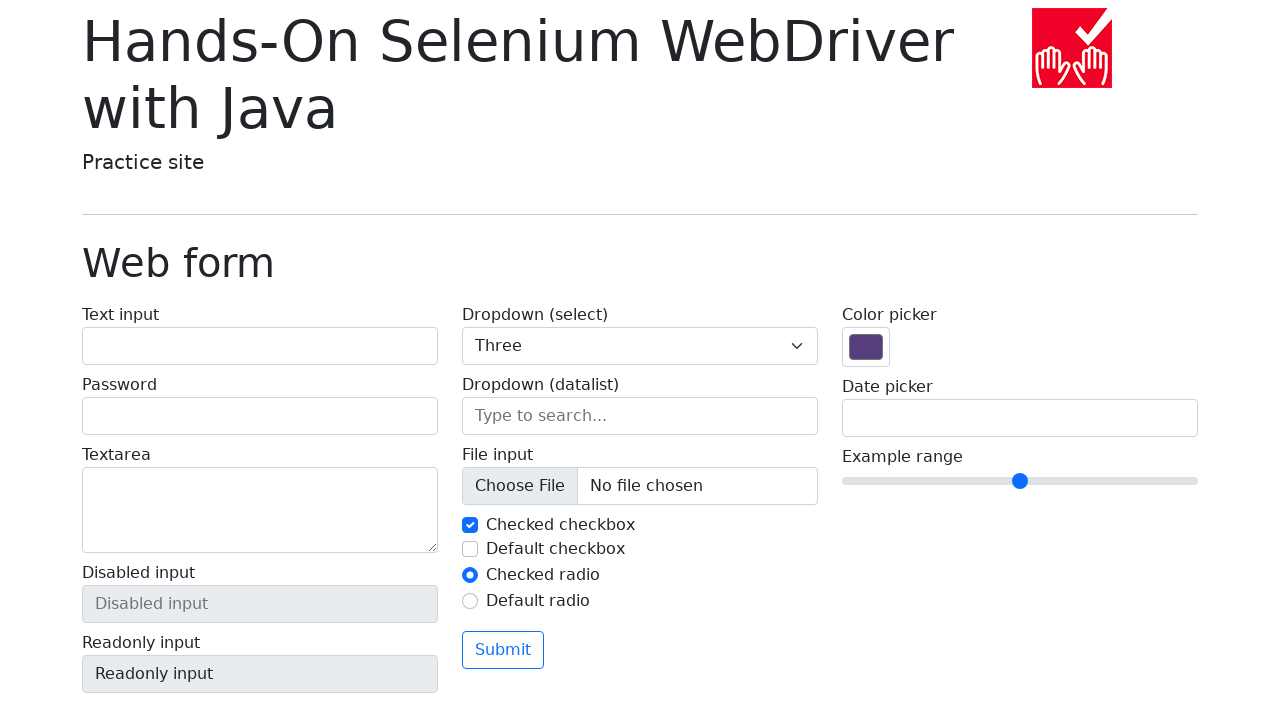

Selected first dropdown option by index 0 on select[name='my-select']
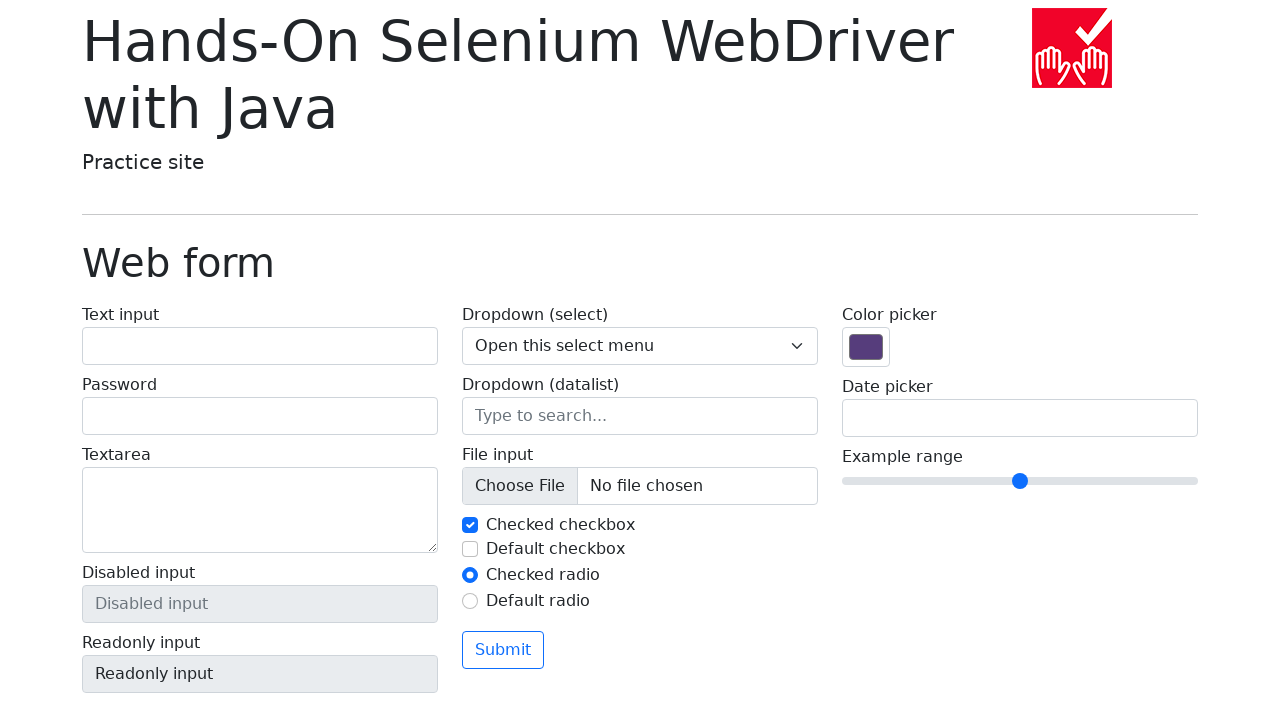

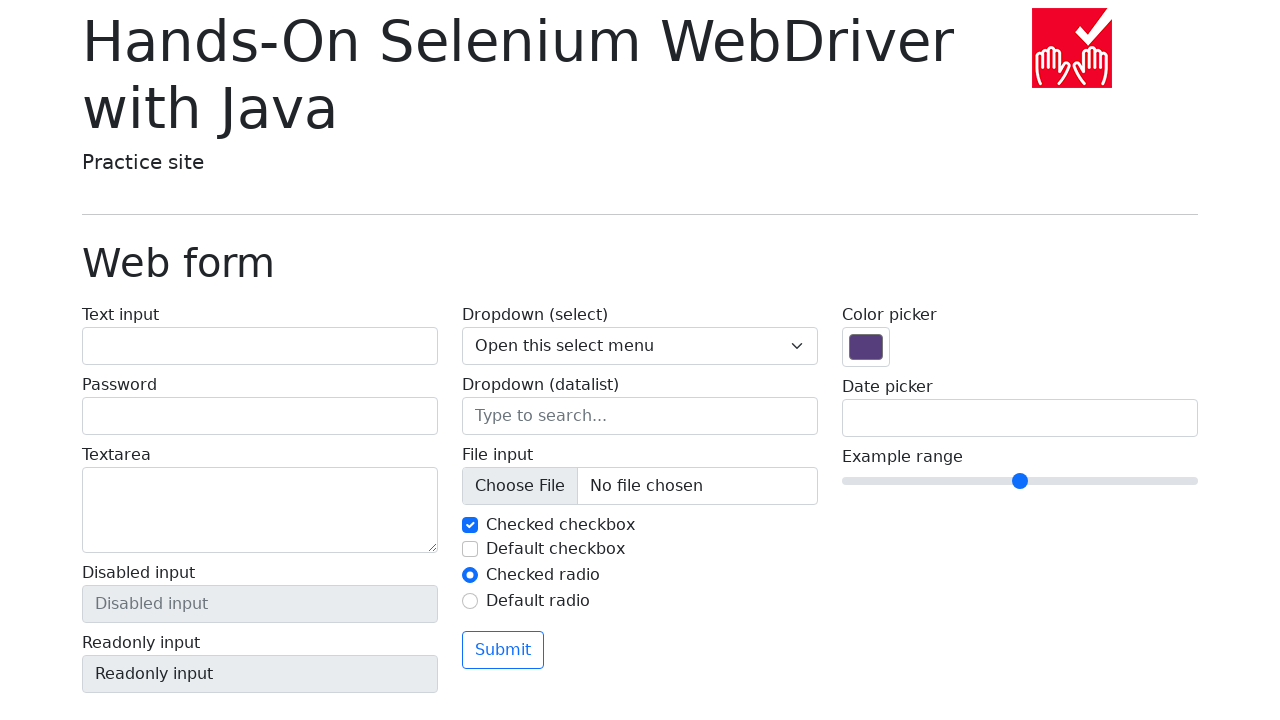